Tests checkbox functionality by checking and unchecking a checkbox, and tests autosuggest functionality by typing a query and selecting from dropdown options

Starting URL: https://rahulshettyacademy.com/dropdownsPractise/

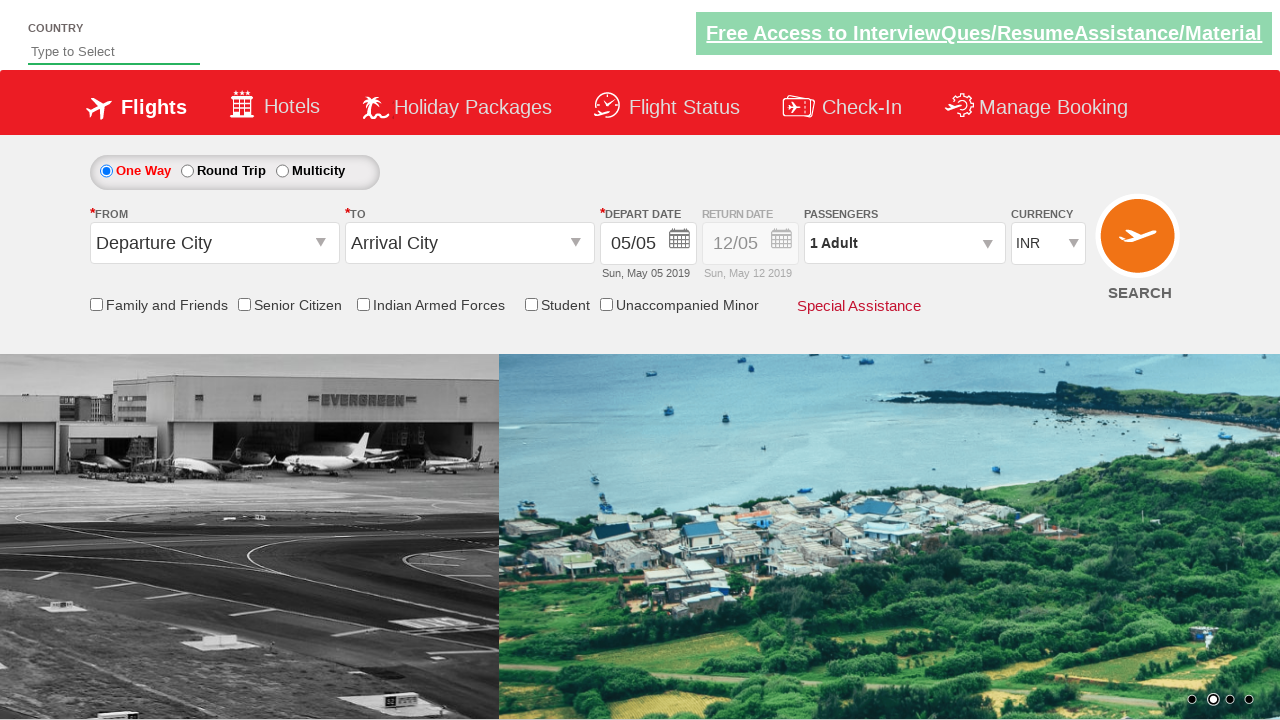

Verified checkbox is initially unchecked
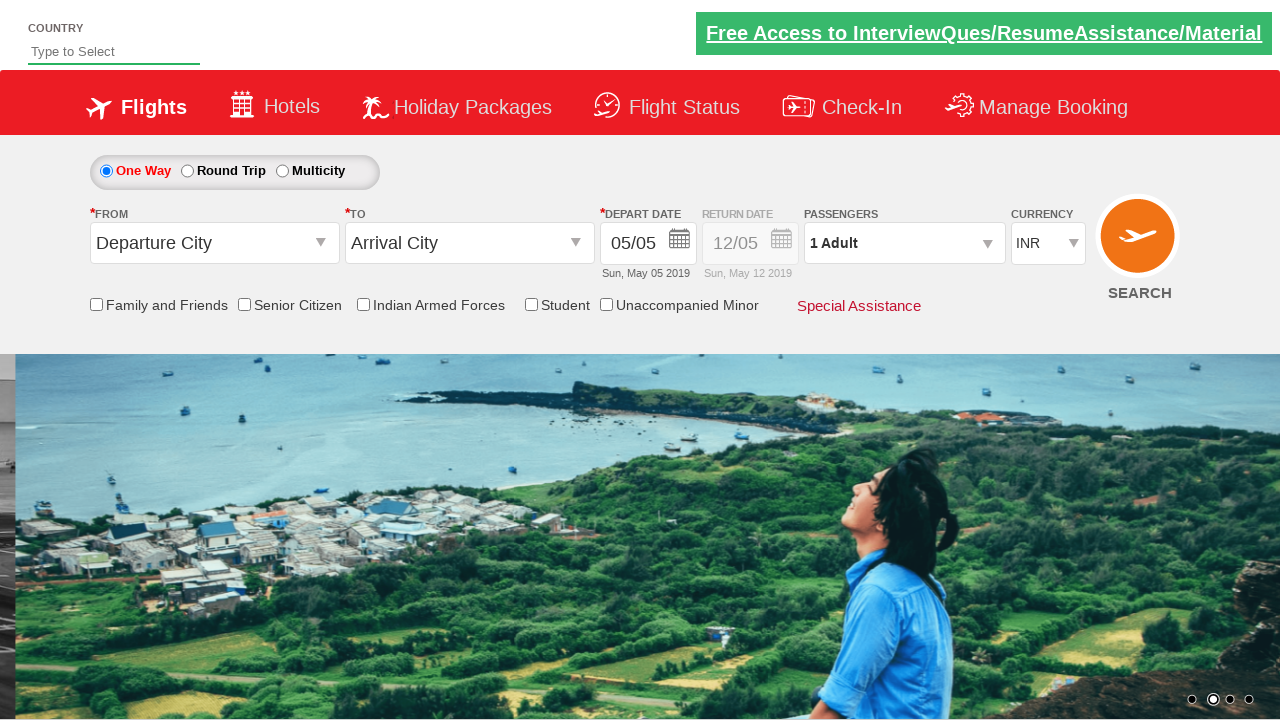

Clicked checkbox to check it at (96, 304) on input[id*='chk_friendsandfamily']
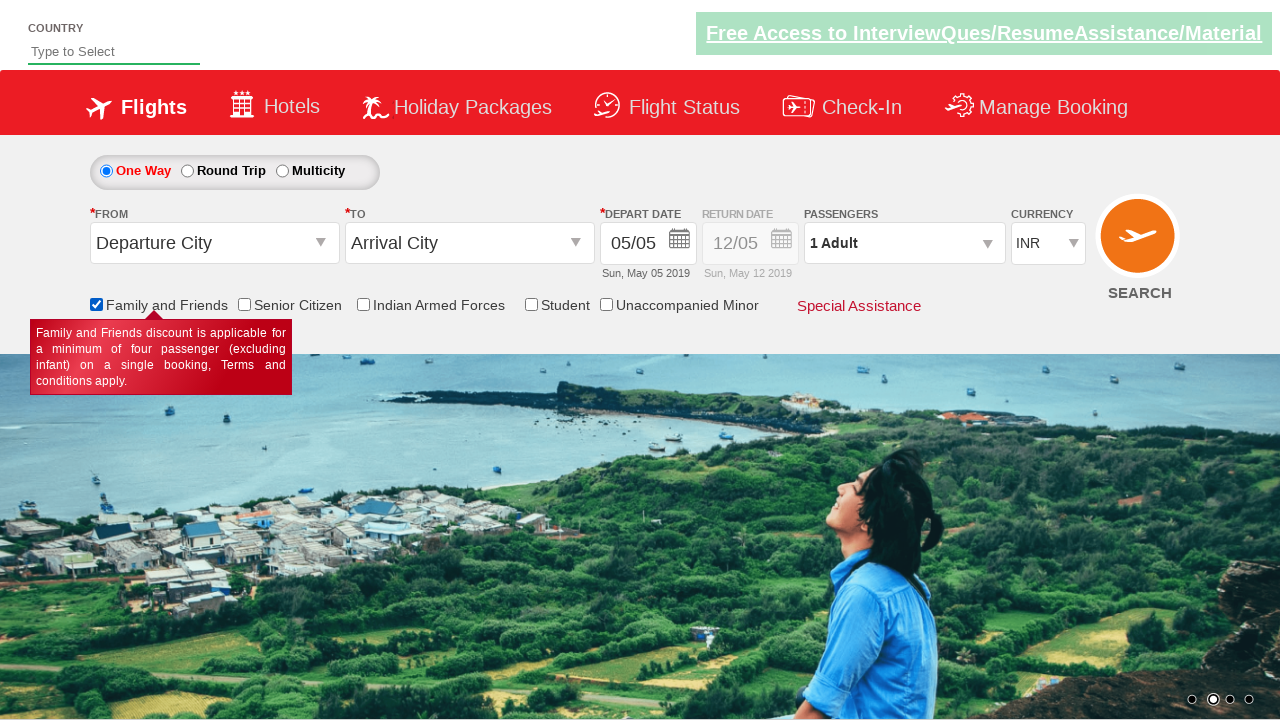

Verified checkbox is now checked
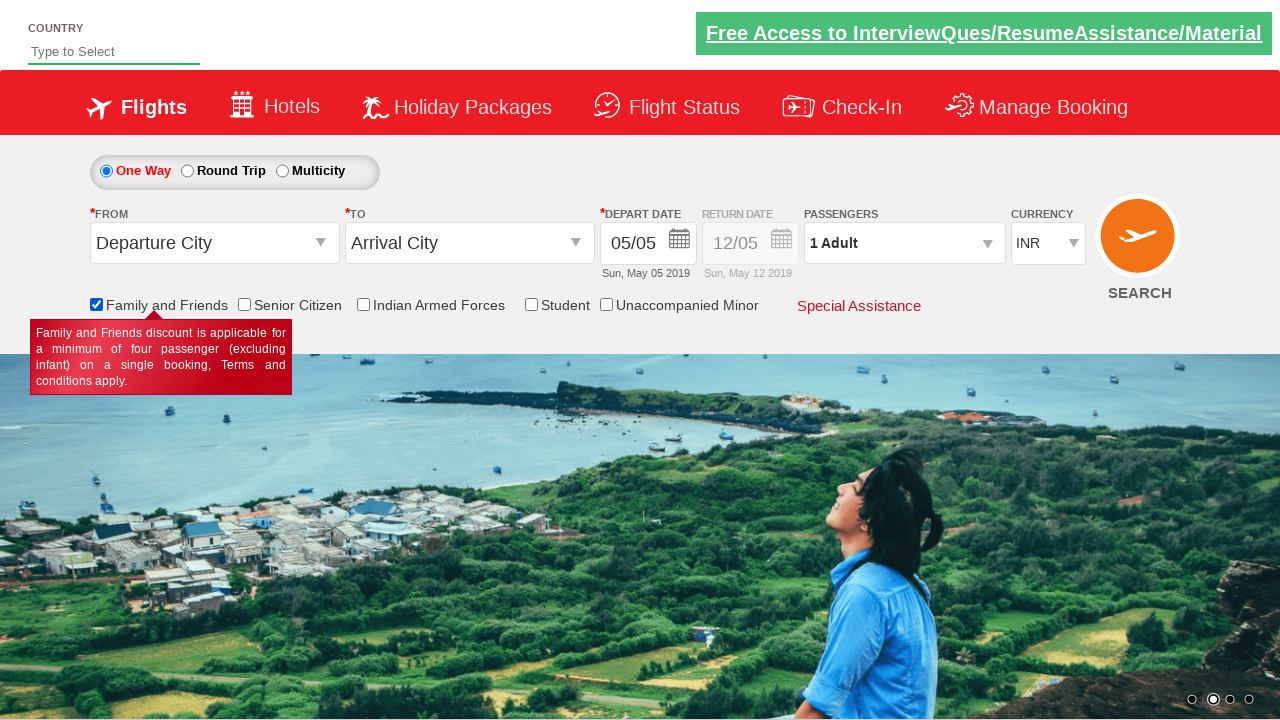

Clicked checkbox to uncheck it at (96, 304) on input[id*='chk_friendsandfamily']
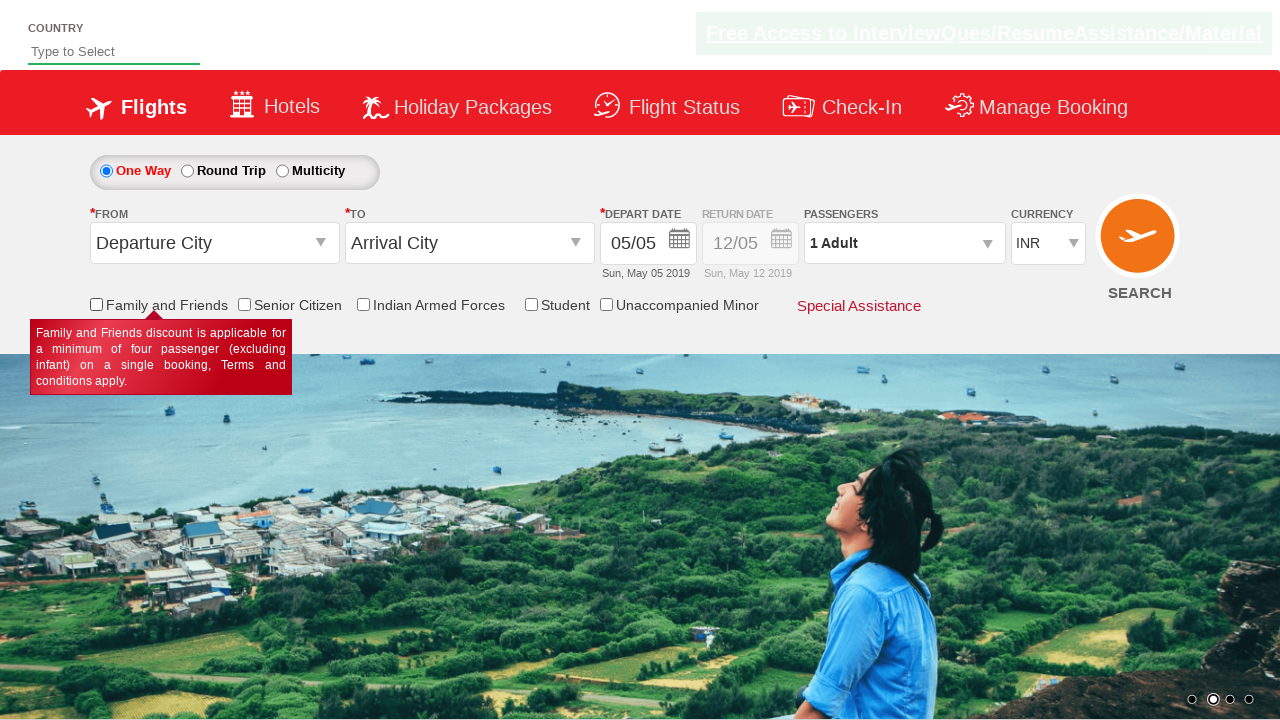

Counted total checkboxes on page: 6
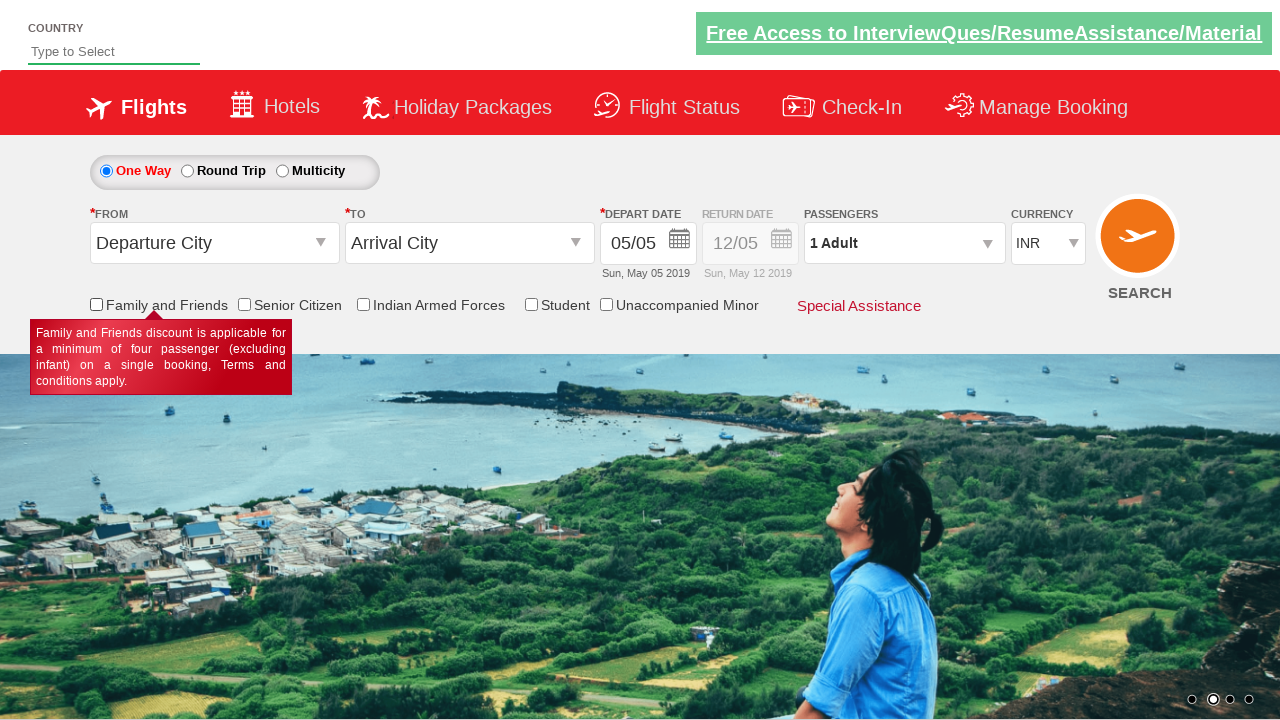

Typed 'ind' in autosuggest field on #autosuggest
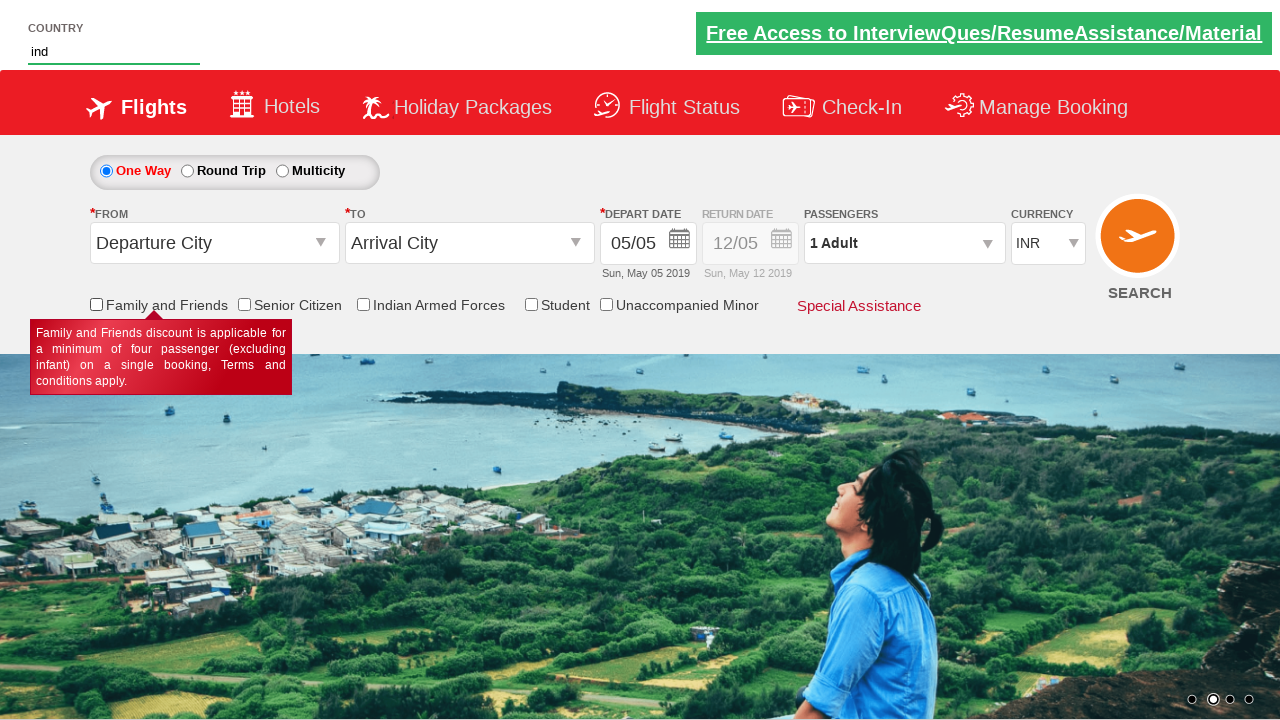

Dropdown options appeared
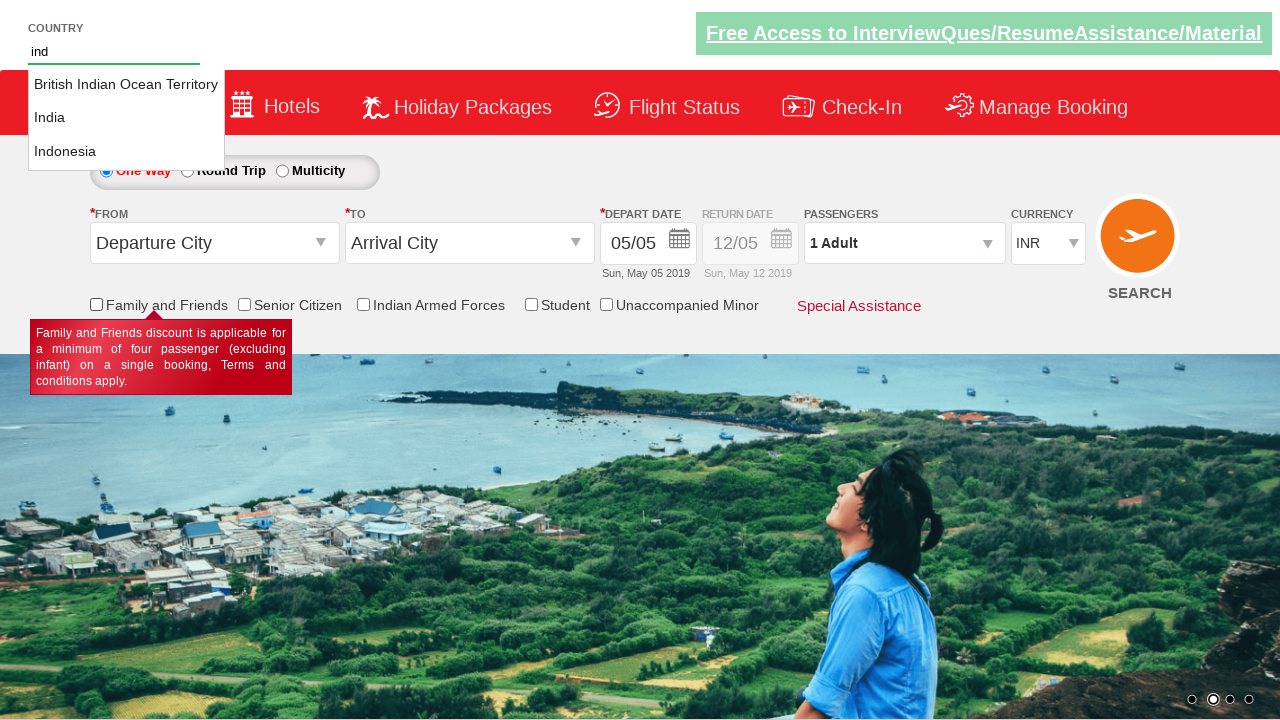

Selected 'India' from autosuggest dropdown at (126, 118) on xpath=//li[@class='ui-menu-item']//a >> nth=1
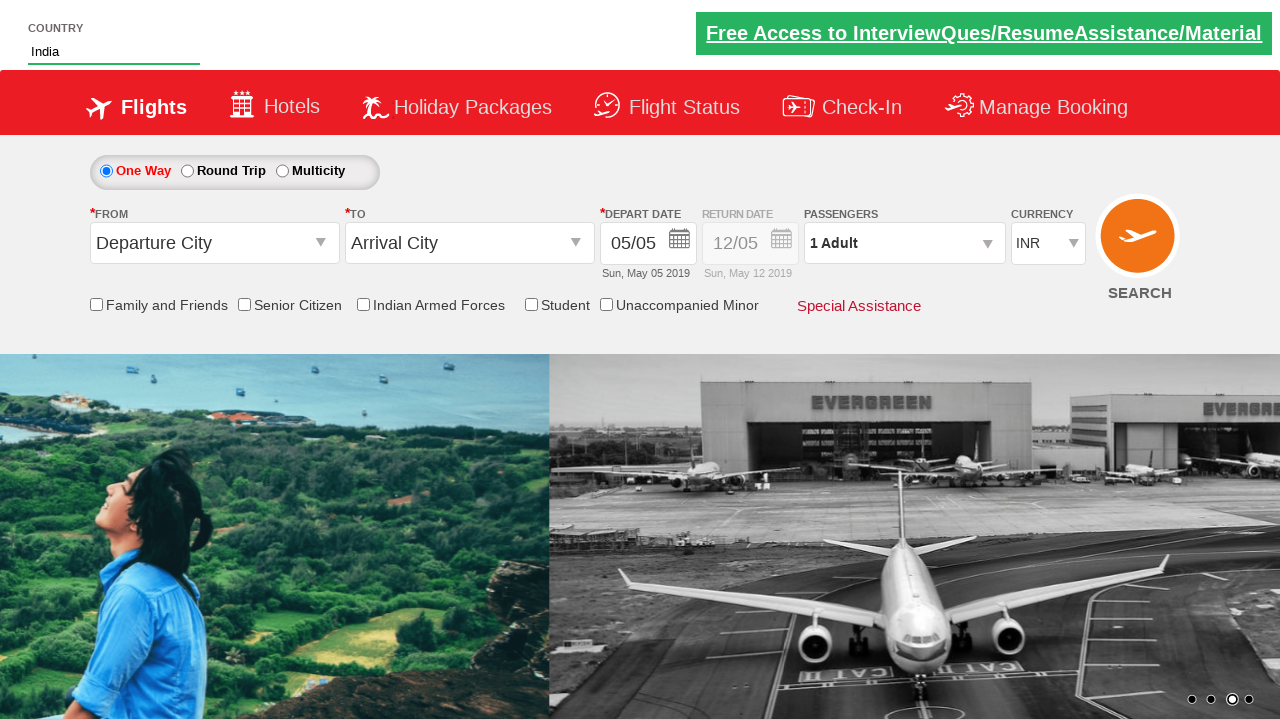

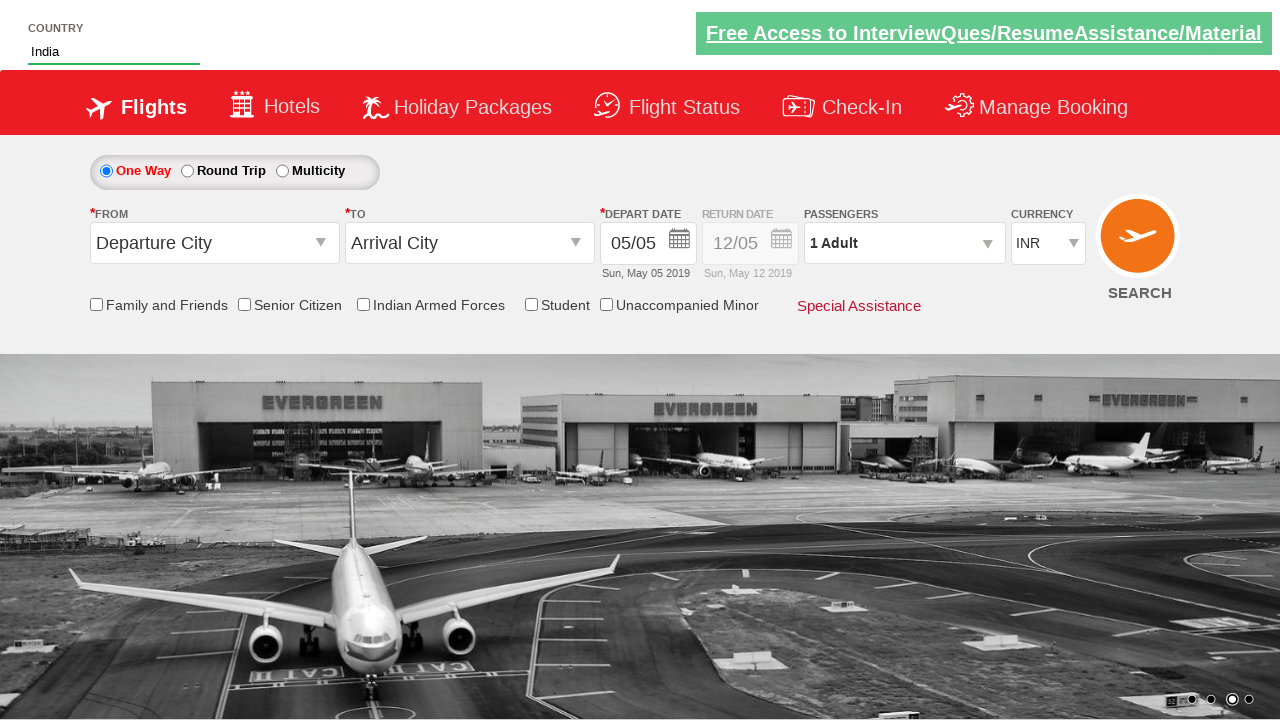